Tests checkbox functionality on a practice page by clicking BMW and Benz checkboxes to check them, then clicking BMW again to uncheck it.

Starting URL: https://www.letskodeit.com/practice

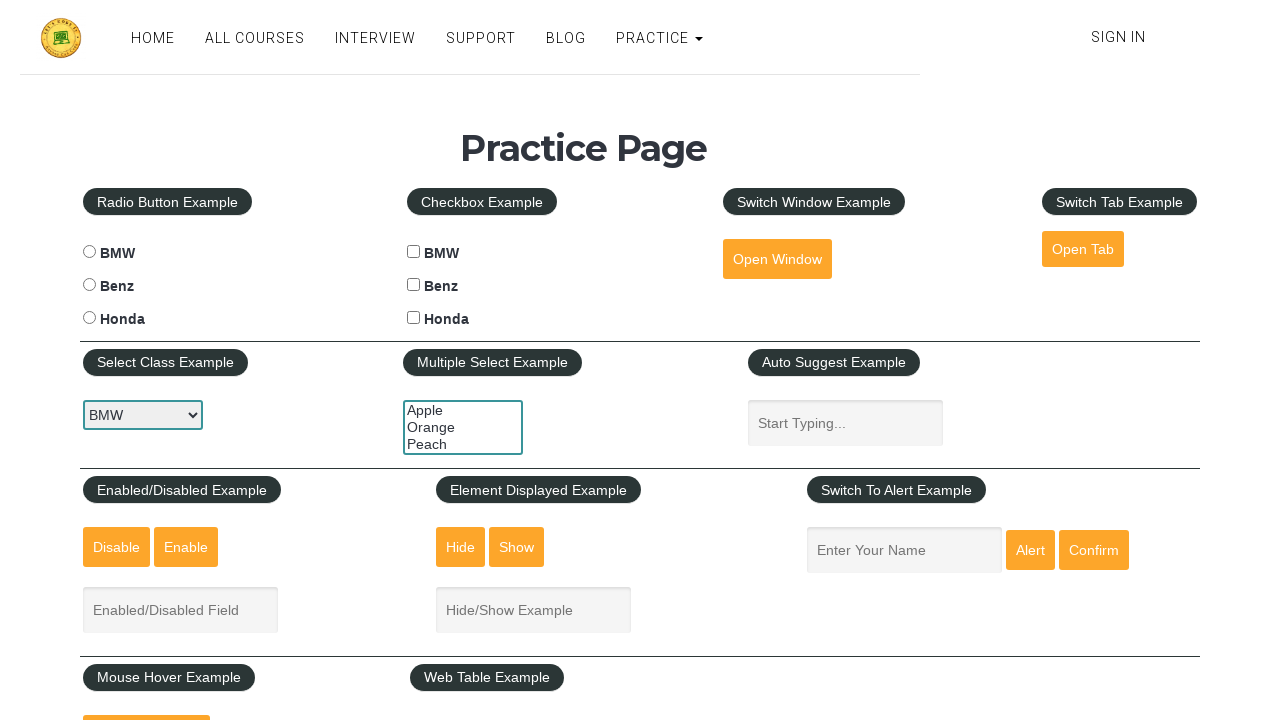

Clicked BMW checkbox at (414, 252) on #bmwcheck
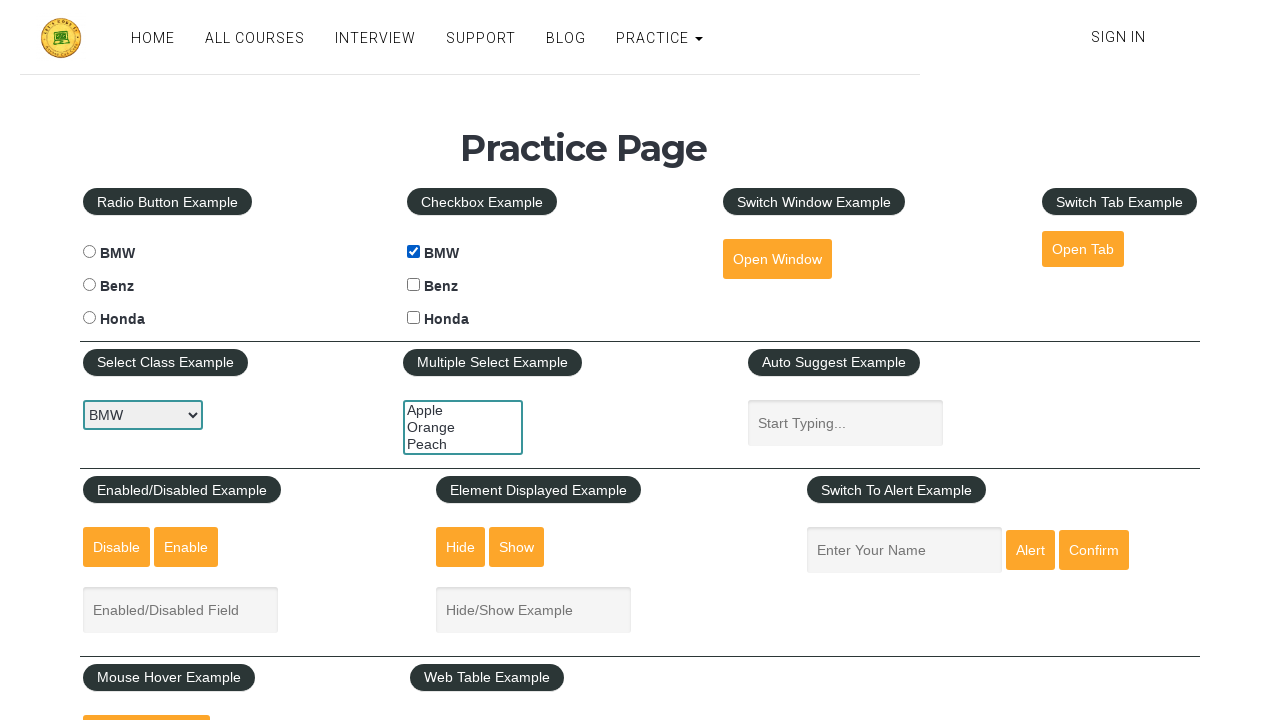

Verified BMW checkbox is checked
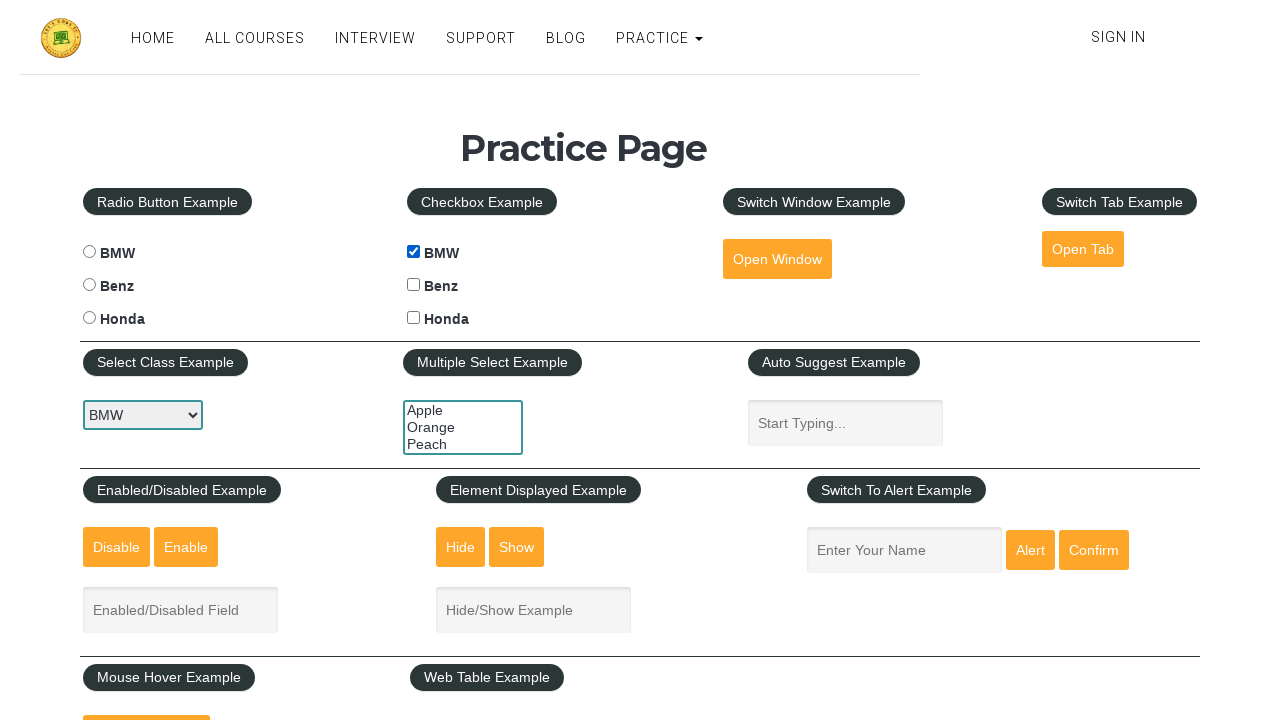

Clicked Benz checkbox at (414, 285) on #benzcheck
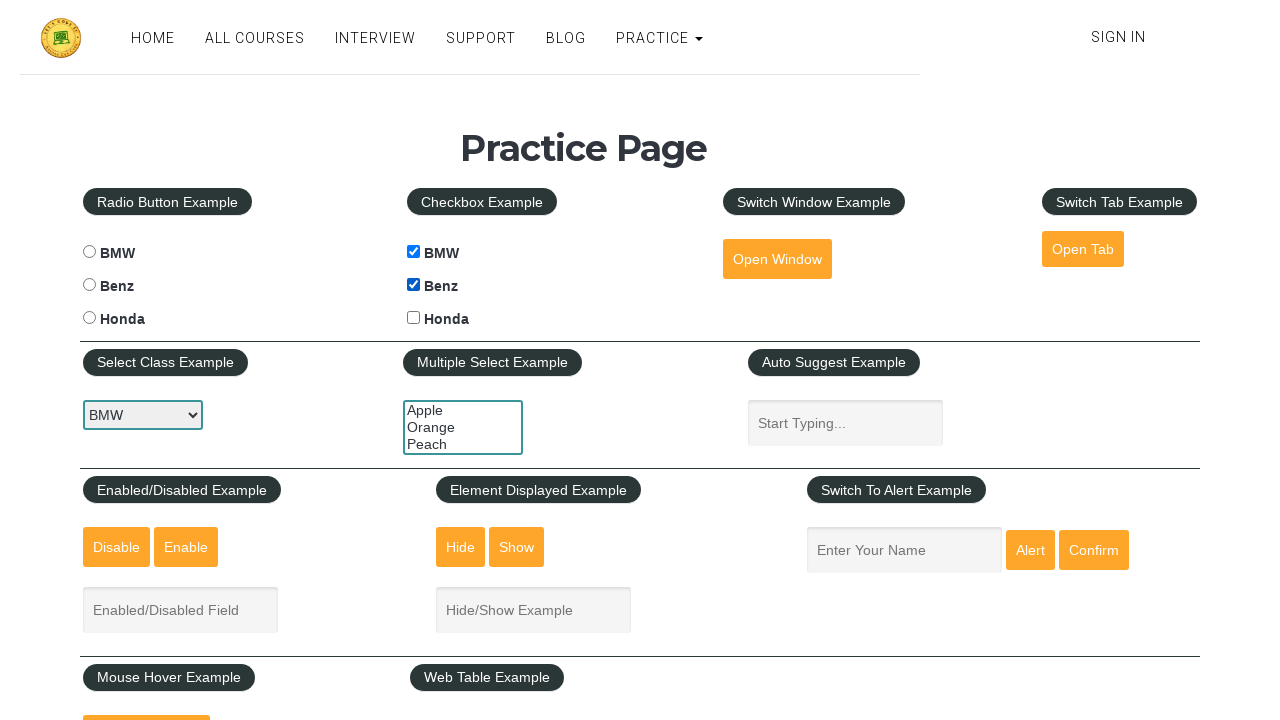

Verified Benz checkbox is checked
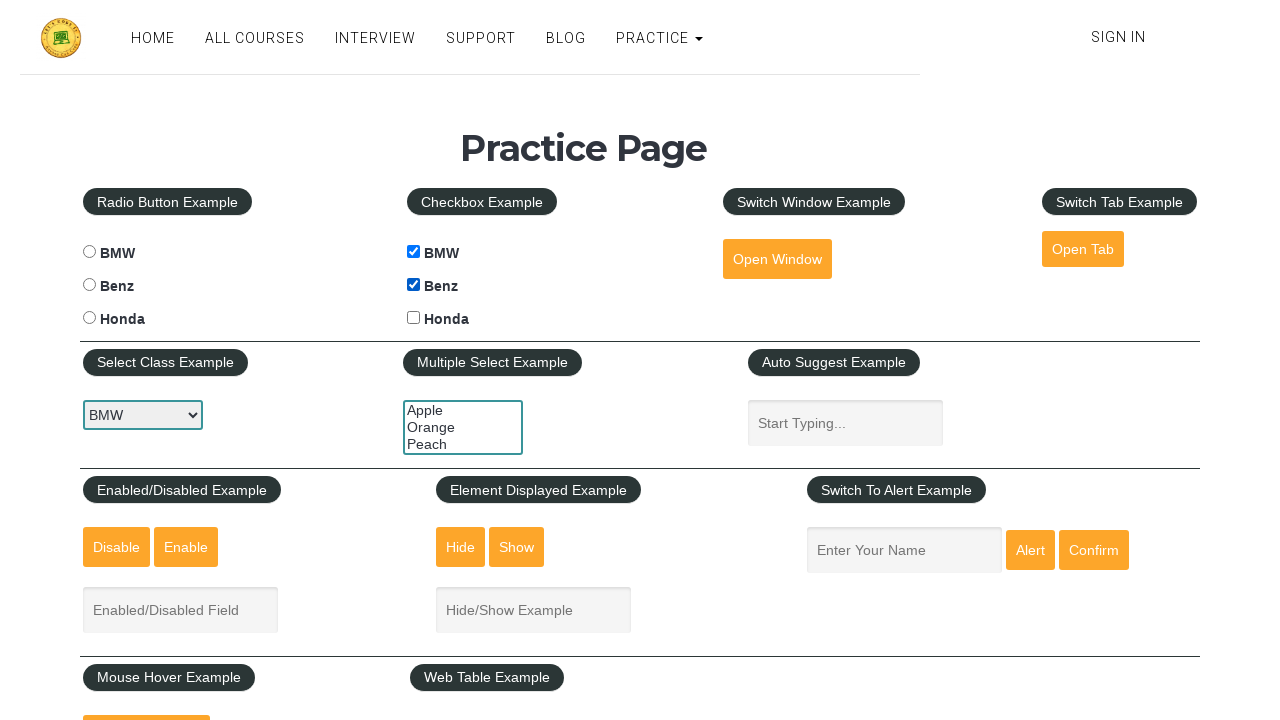

Clicked BMW checkbox to uncheck it at (414, 252) on #bmwcheck
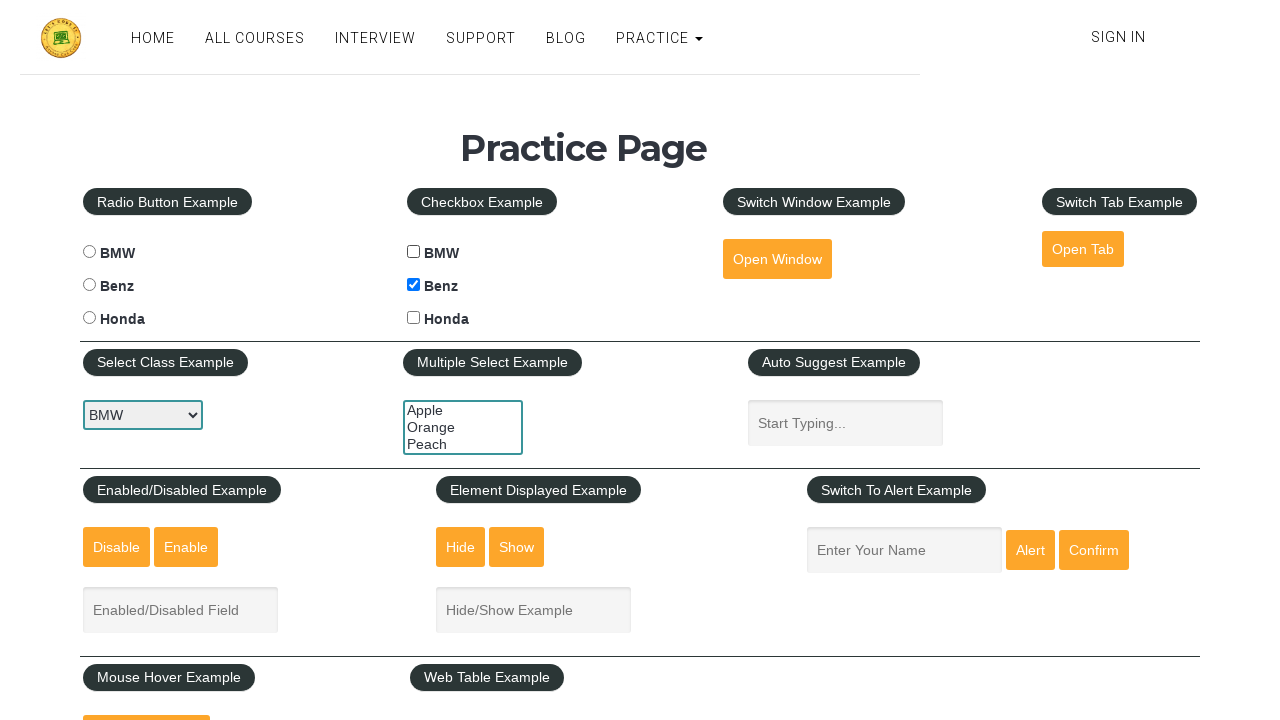

Verified BMW checkbox is unchecked
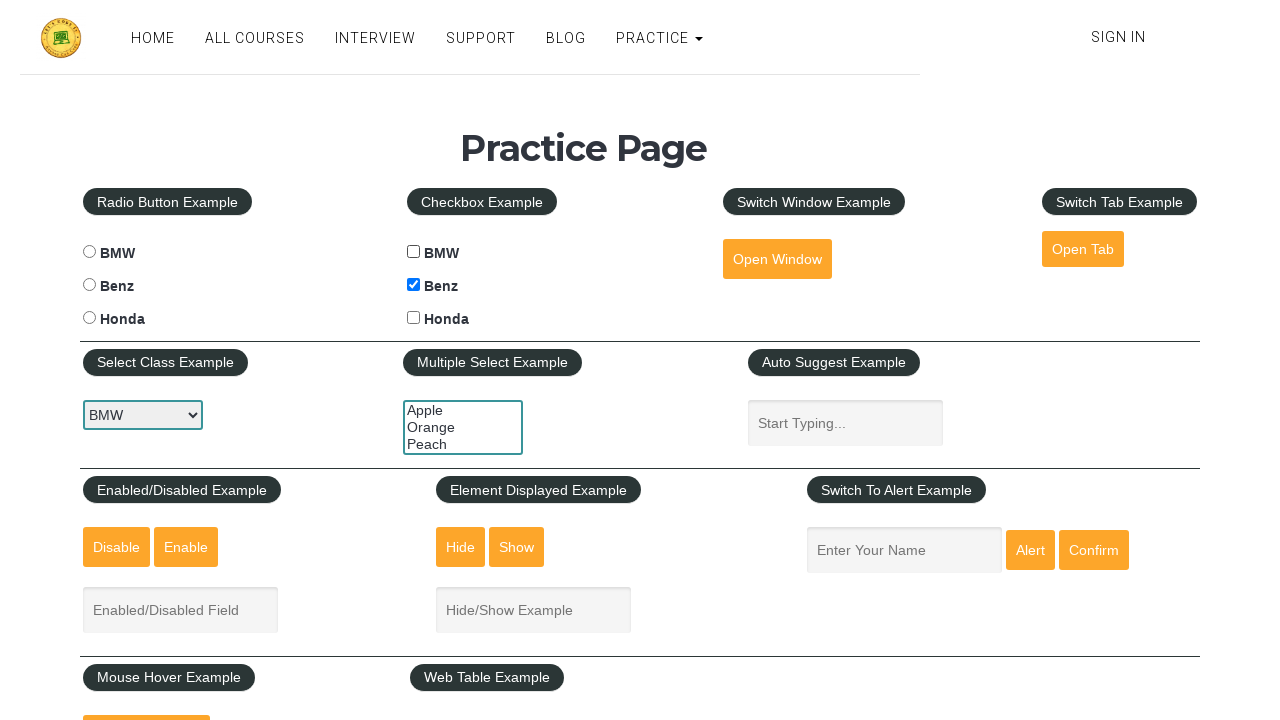

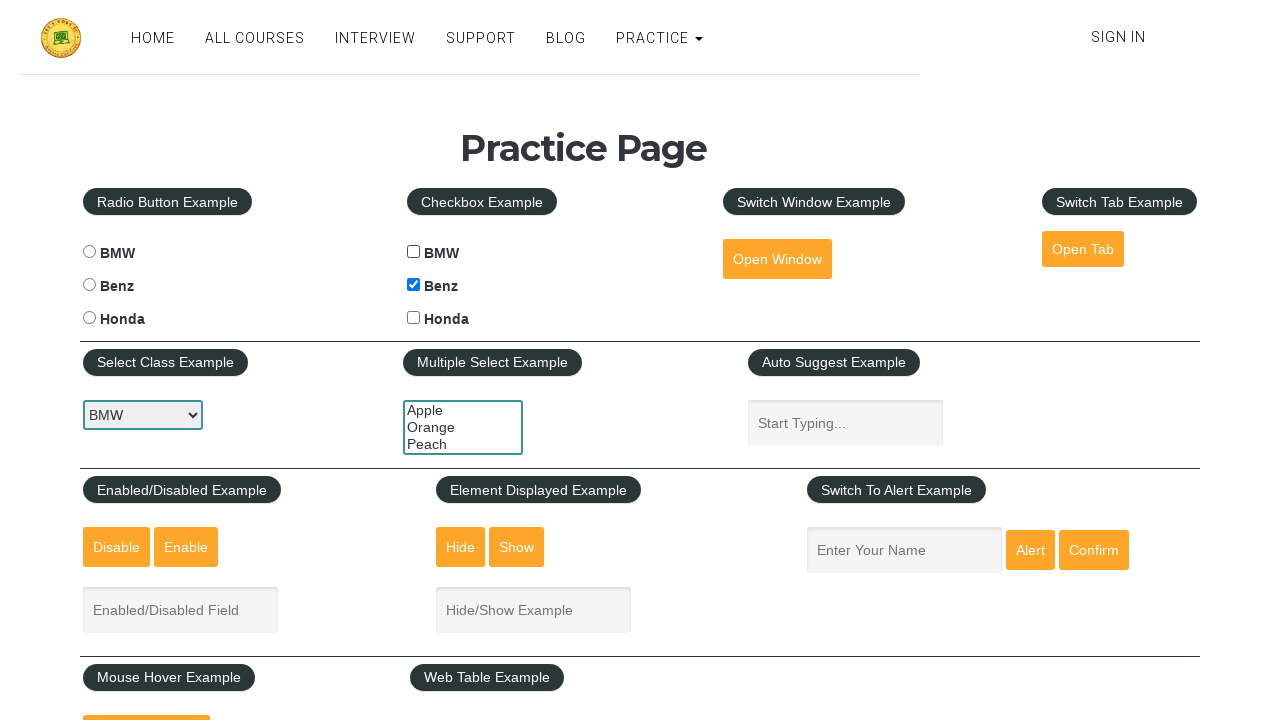